Tests mouse right-click functionality on a context menu demo page by right-clicking on a designated element to trigger a context menu

Starting URL: https://swisnl.github.io/jQuery-contextMenu/demo.html

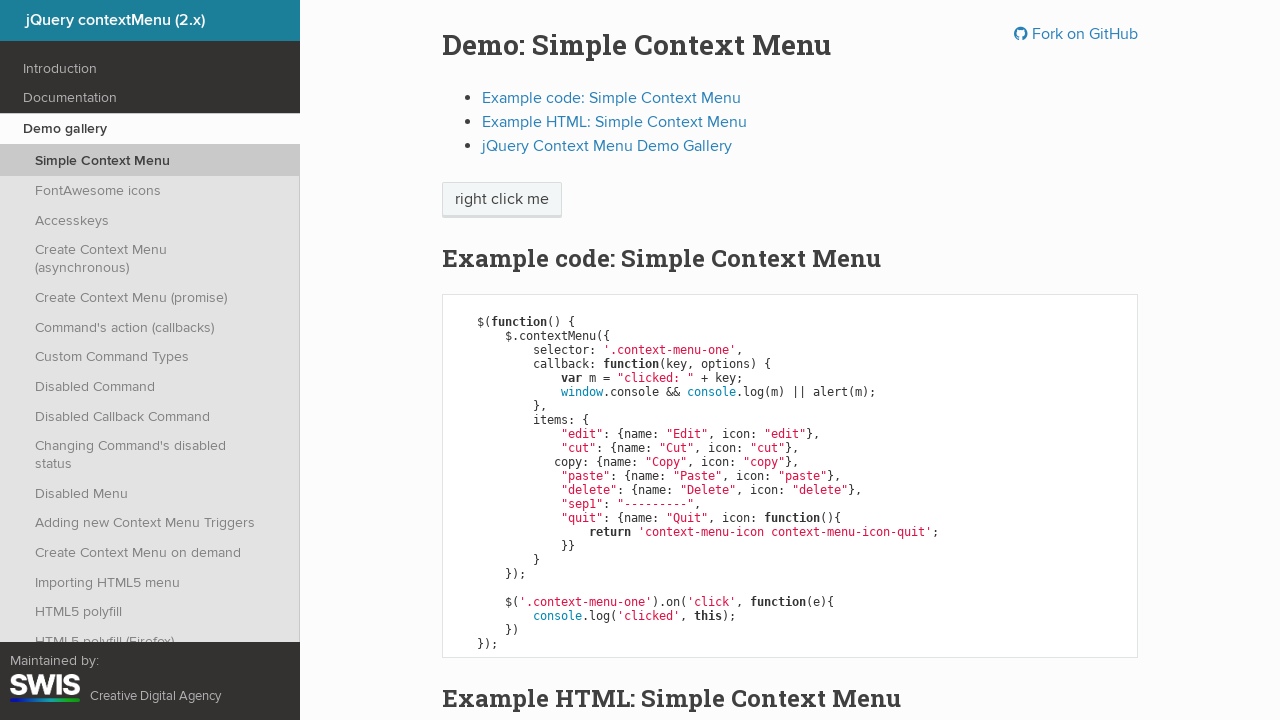

Located the right-click target element
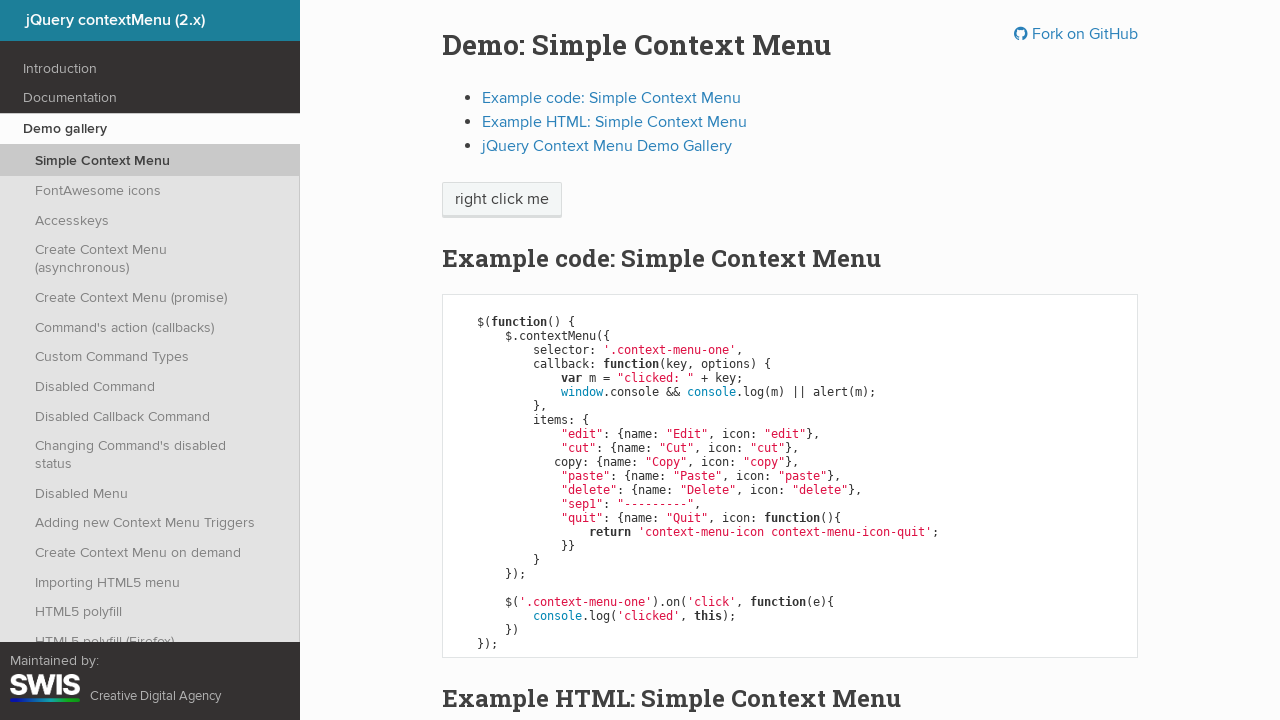

Performed right-click on the target element at (502, 200) on xpath=//span[text()="right click me"]
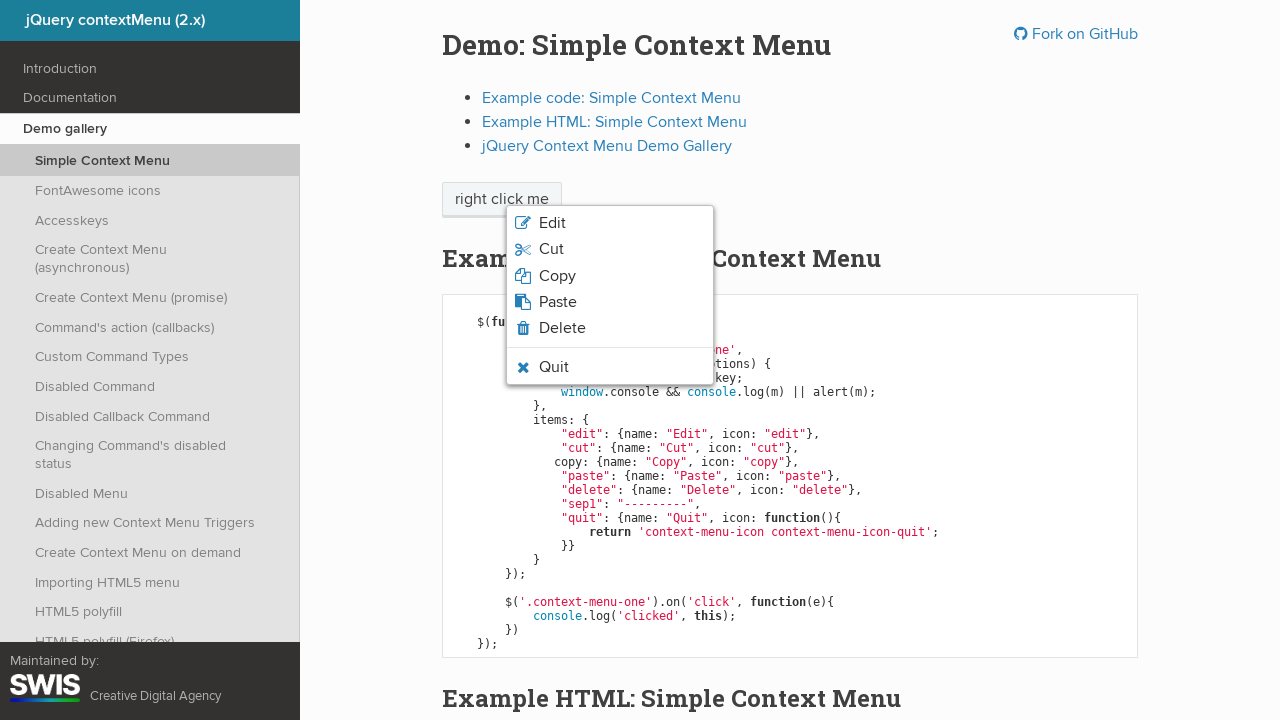

Context menu appeared after right-click
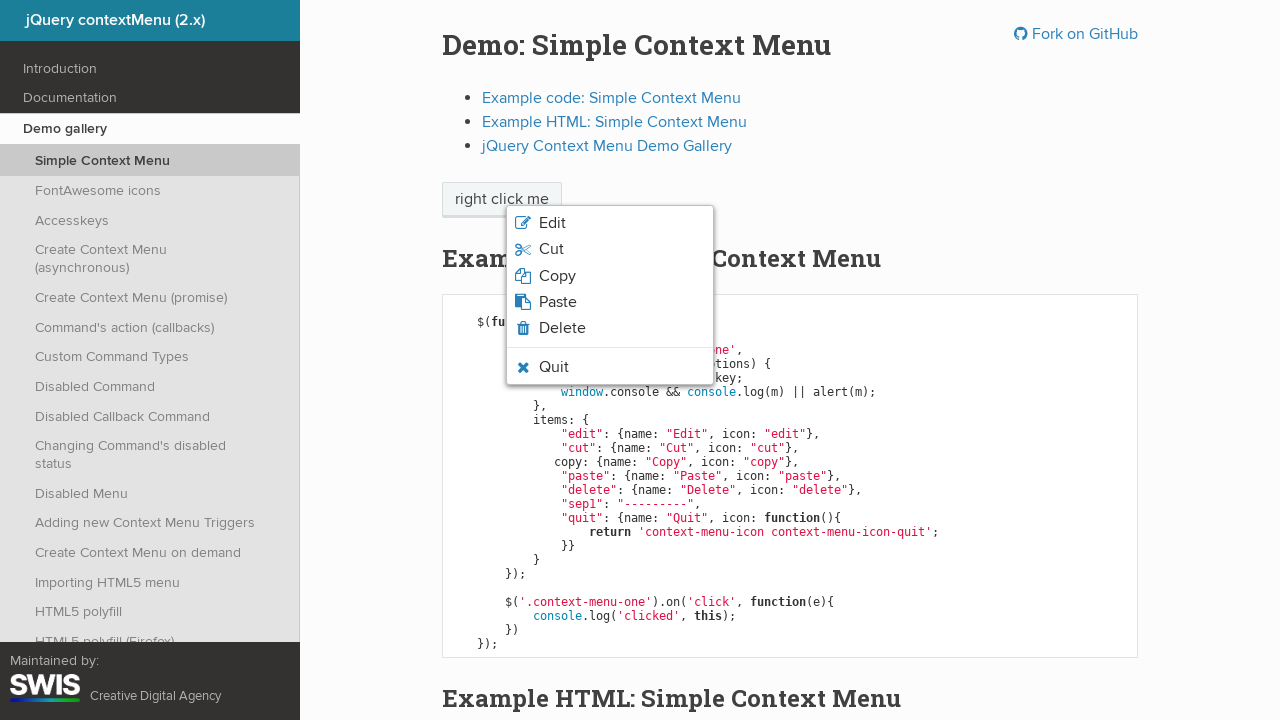

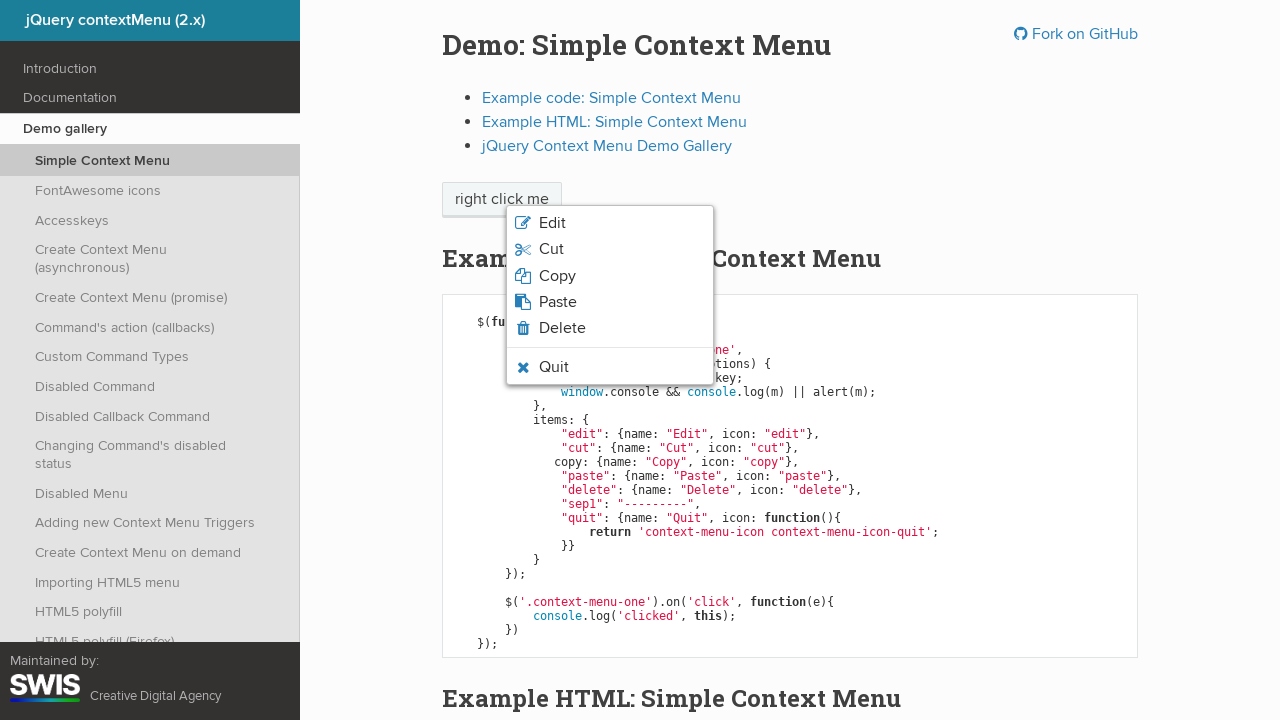